Tests navigation by clicking the LOGIN link on the Telran education web app homepage and verifies that various elements can be located using different CSS selectors.

Starting URL: https://telranedu.web.app/

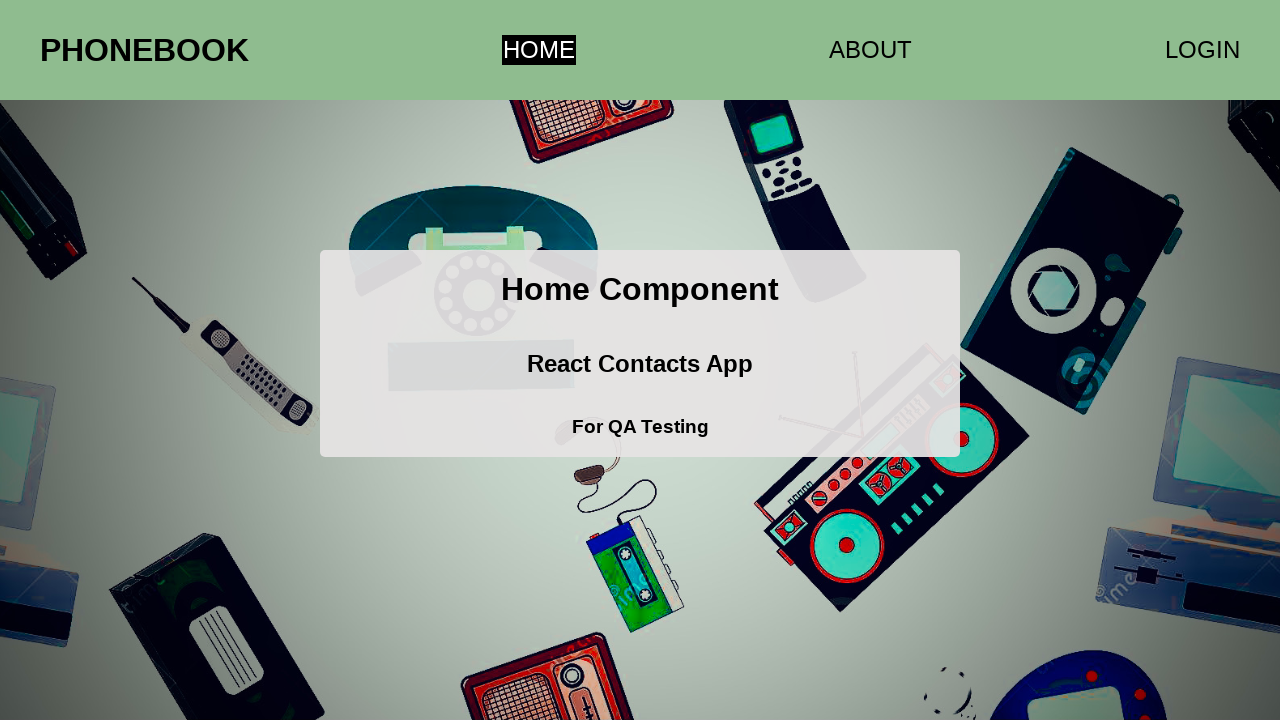

Clicked LOGIN link on Telran education homepage at (1202, 50) on text=LOGIN
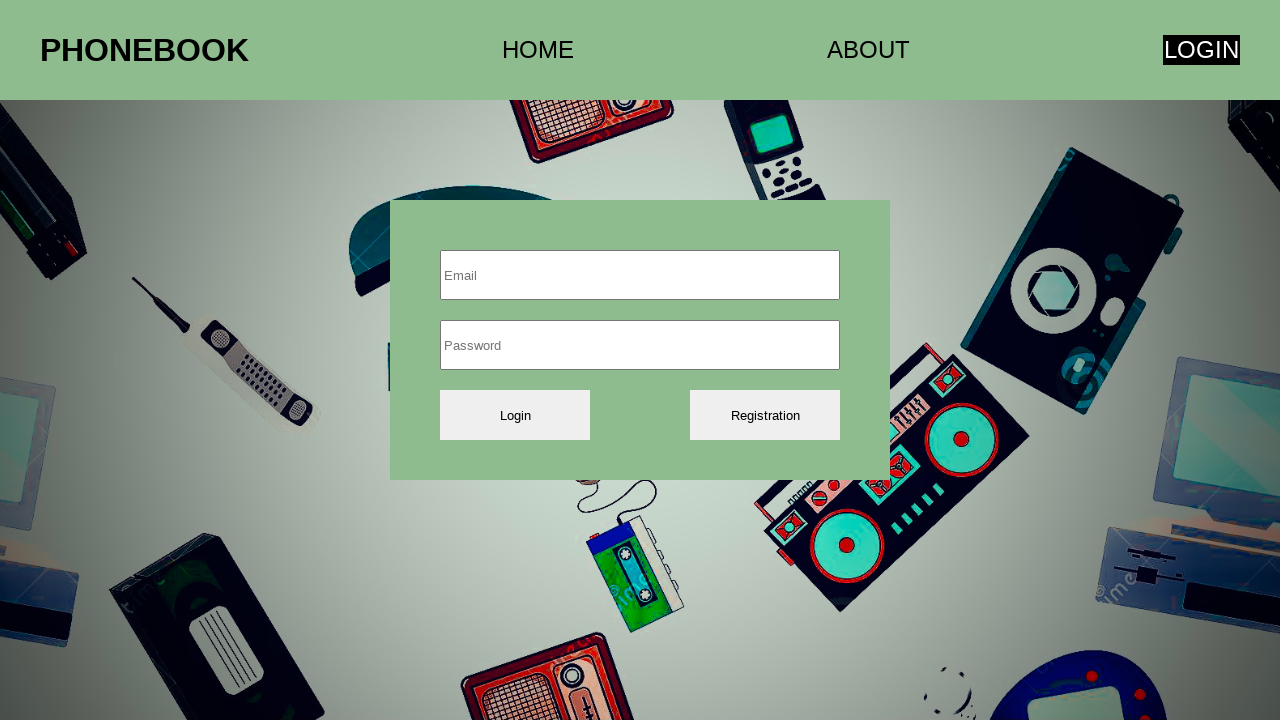

Verified div element is present on login page
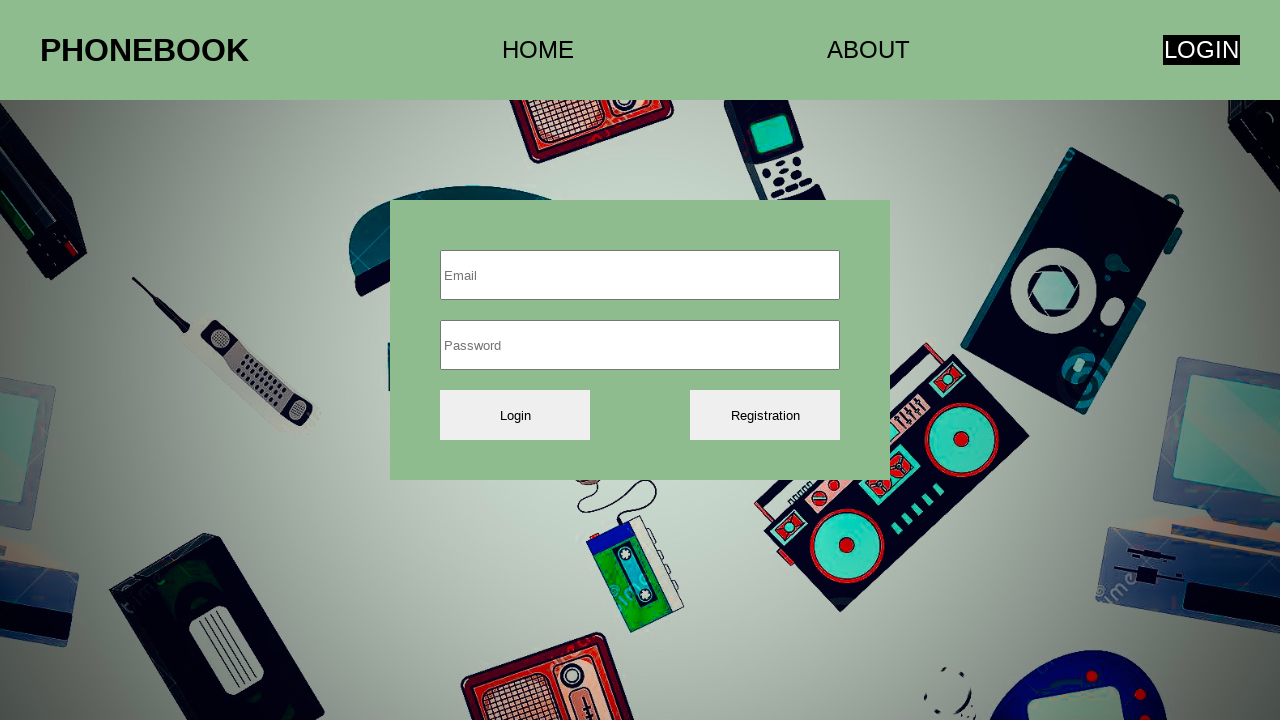

Verified input element is present on login page
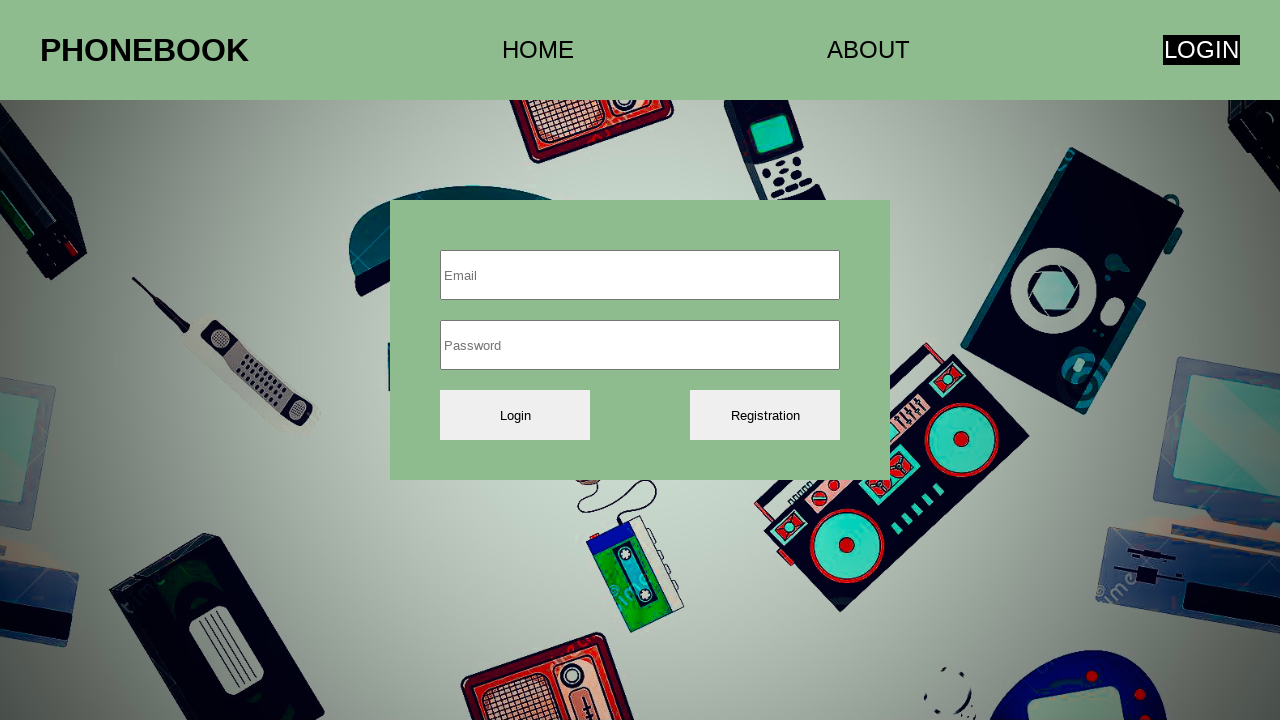

Verified button element is present on login page
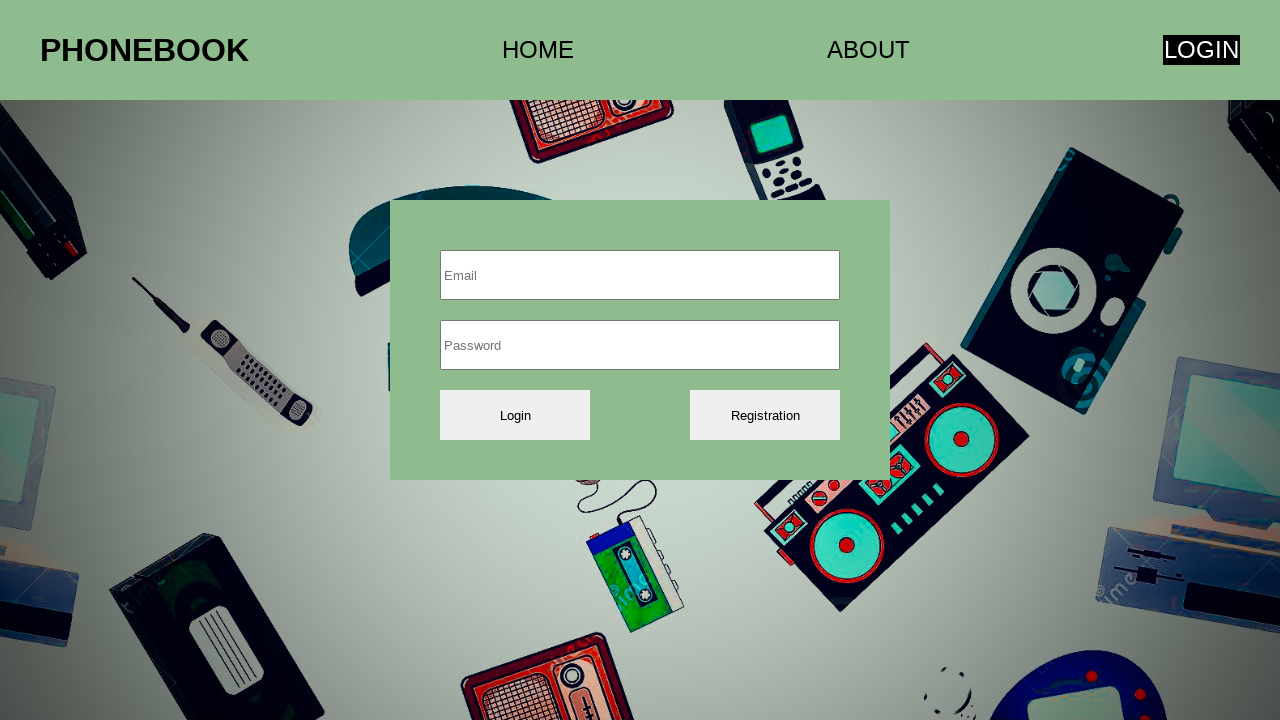

Verified anchor (a) element is present on login page
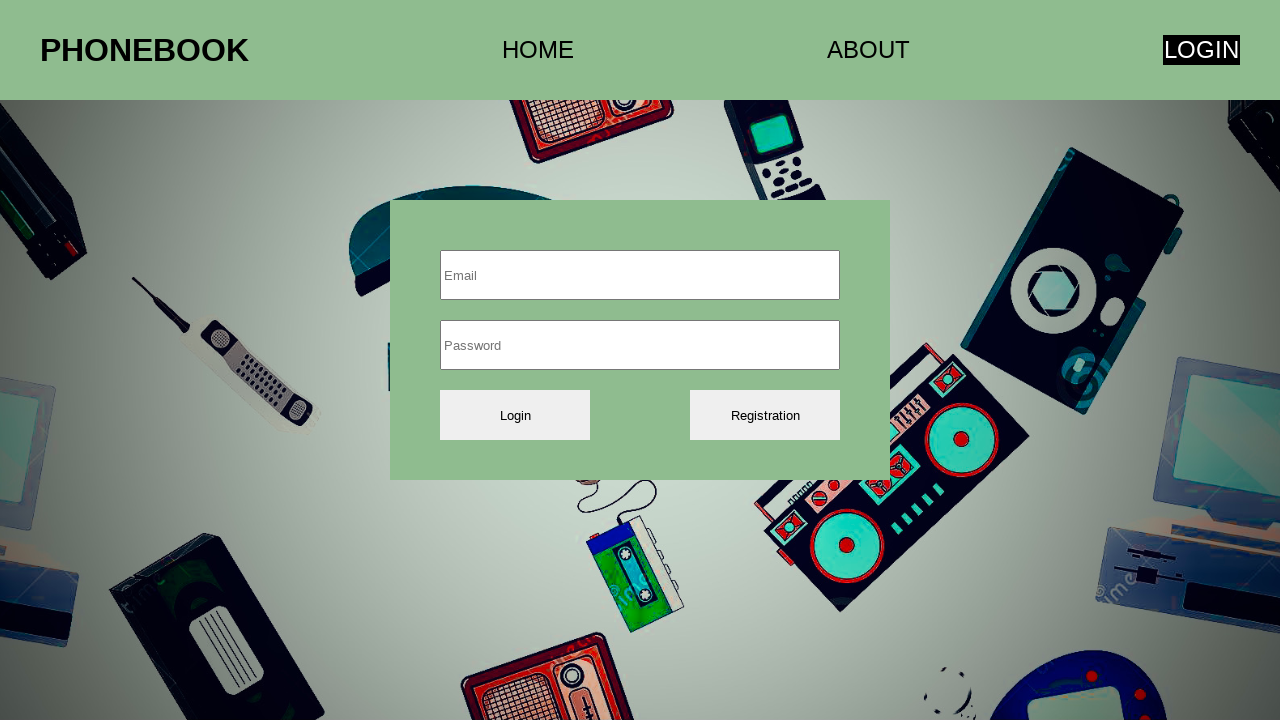

Verified .container CSS class element is present on login page
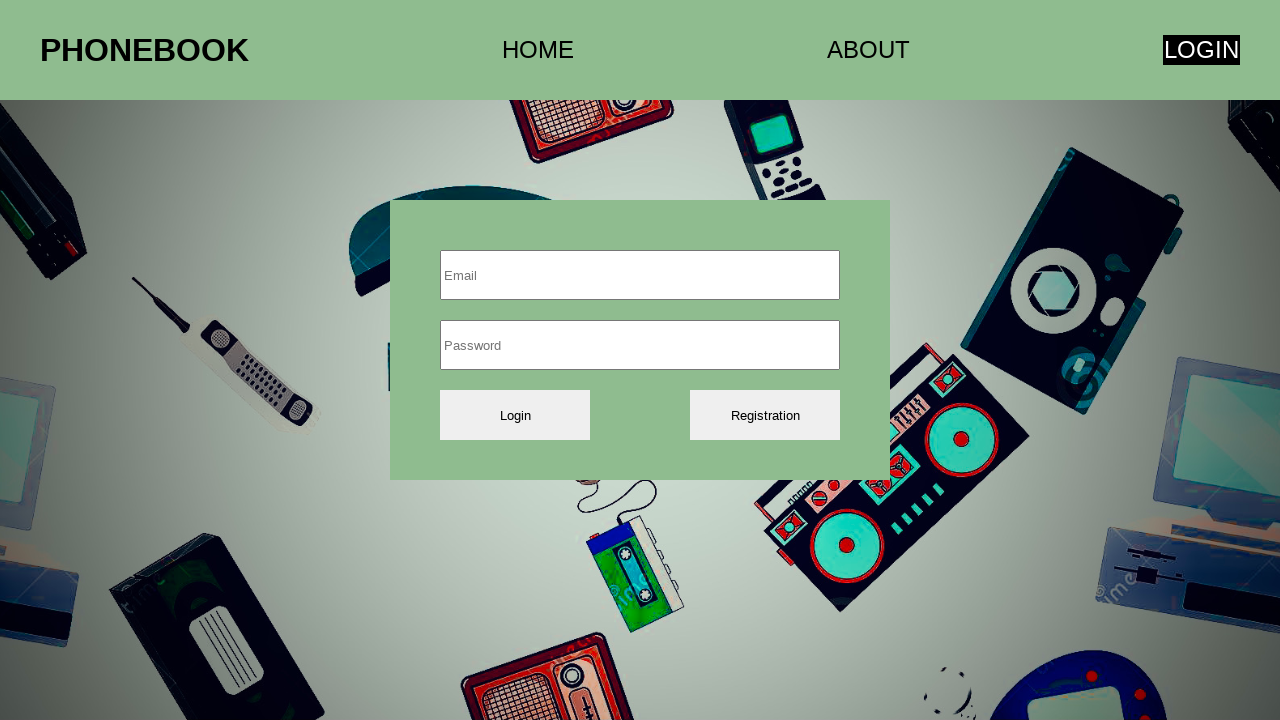

Verified #root ID element is present on login page
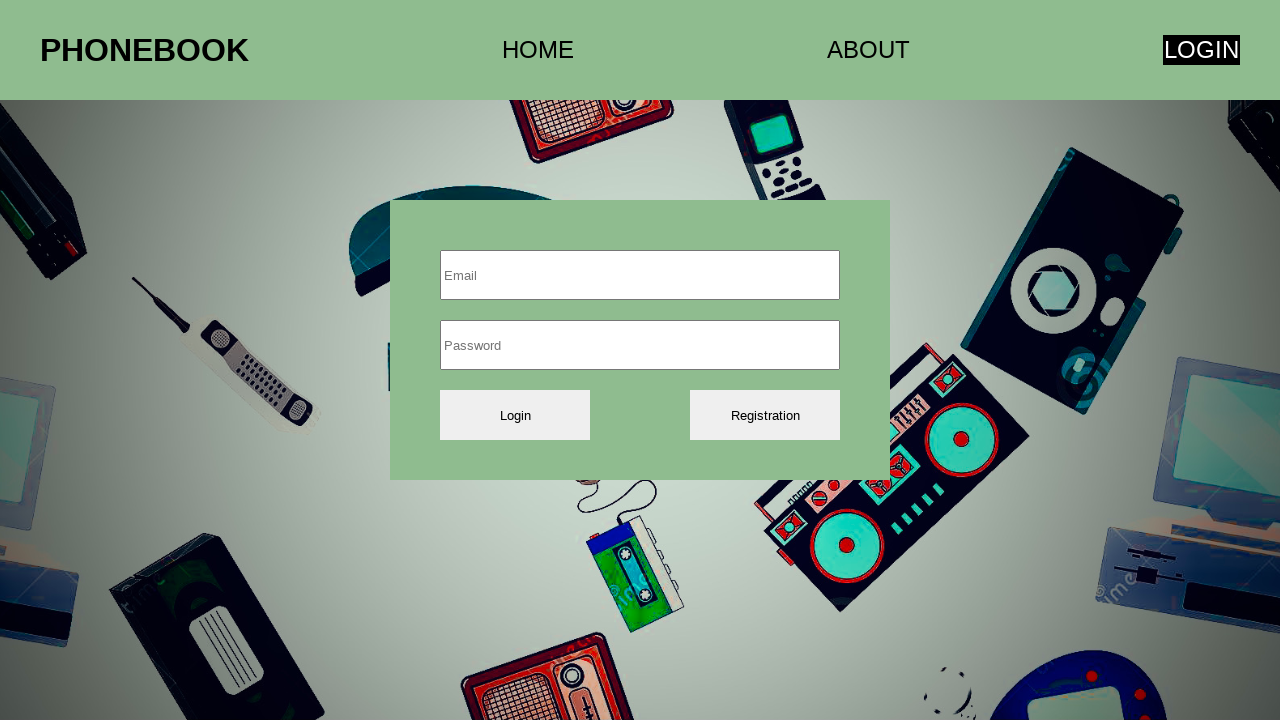

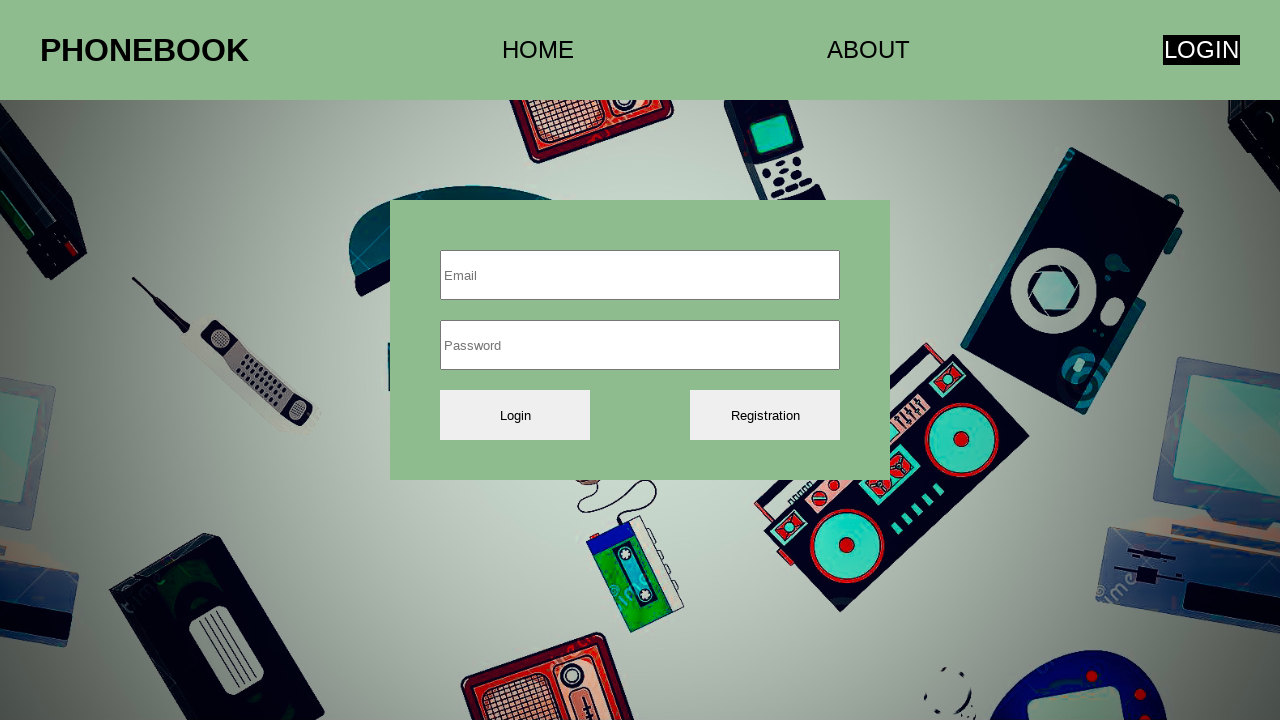